Tests dropdown select functionality by reading two numbers from the page, calculating their sum, selecting the result from a dropdown list, and submitting the form.

Starting URL: https://suninjuly.github.io/selects1.html

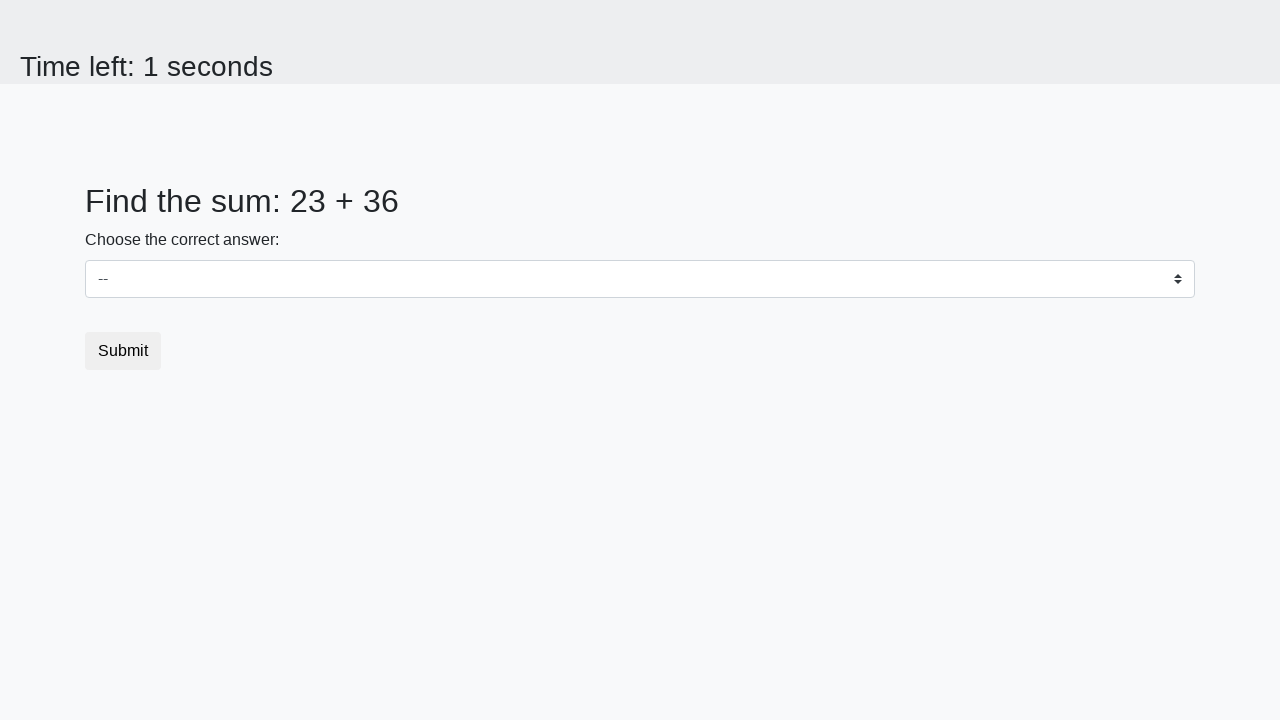

Read first number from #num1 element
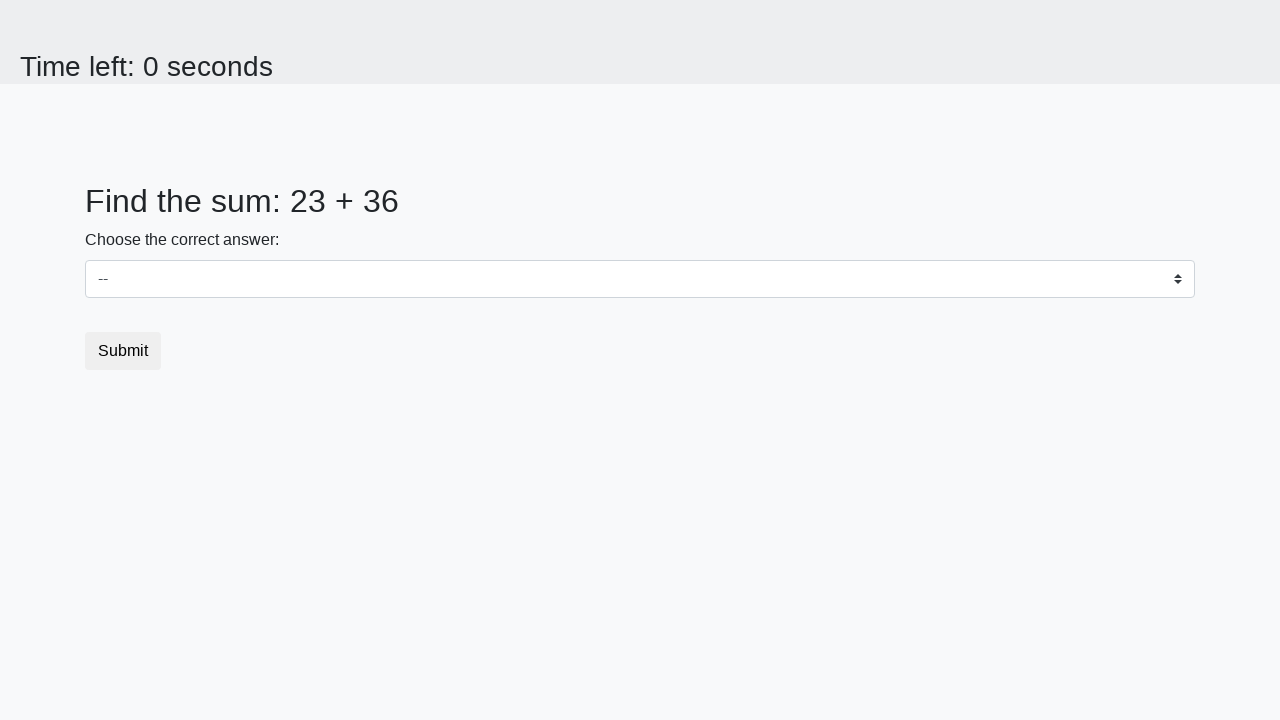

Read second number from #num2 element
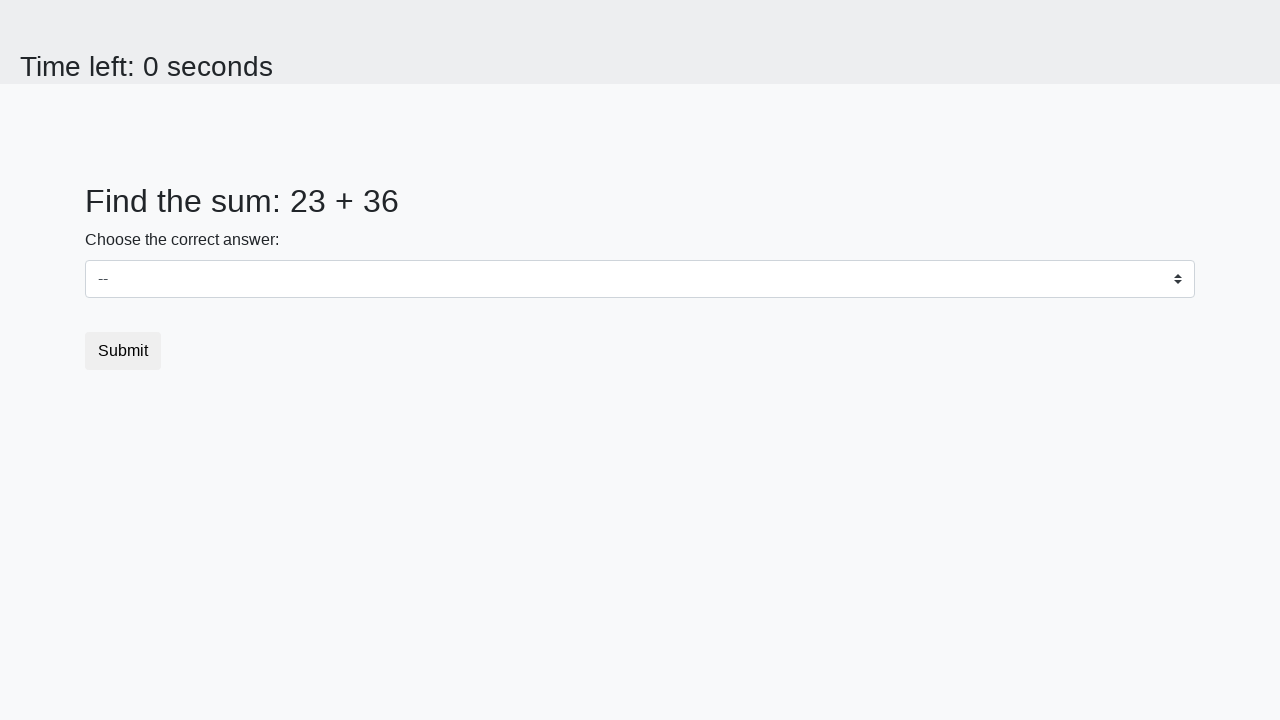

Calculated sum of 23 + 36 = 59
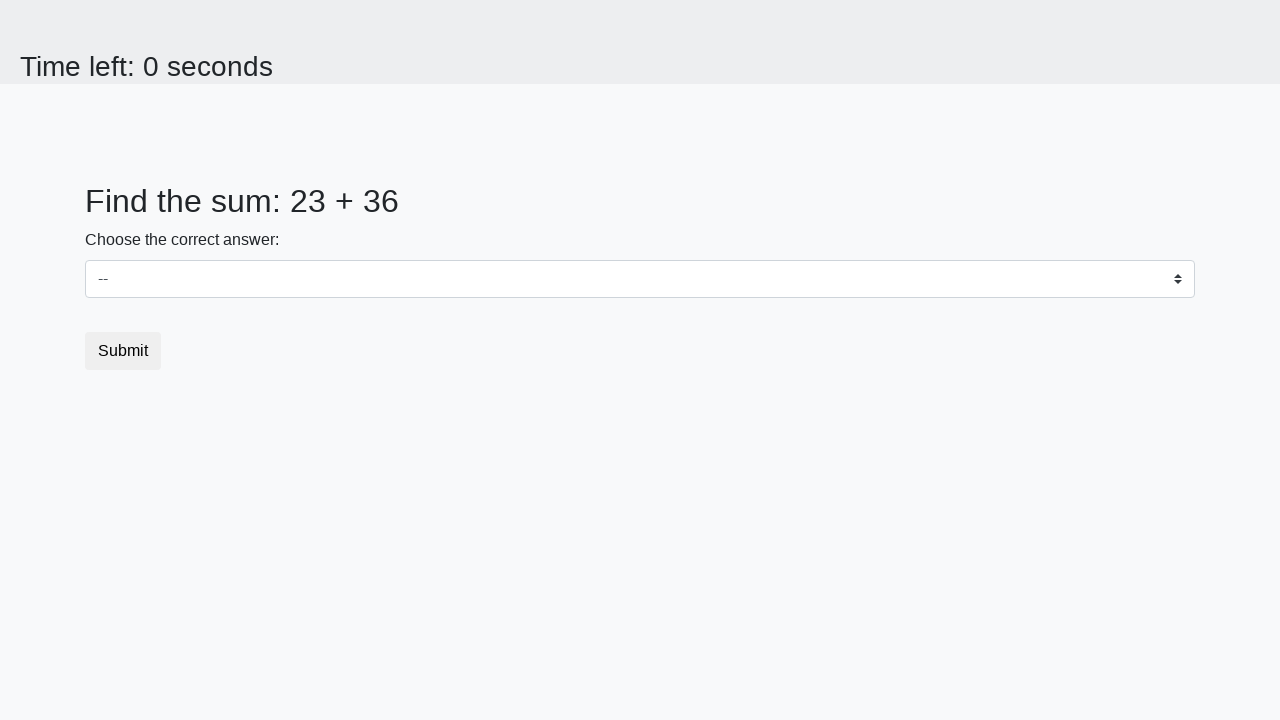

Selected dropdown value '59' on select
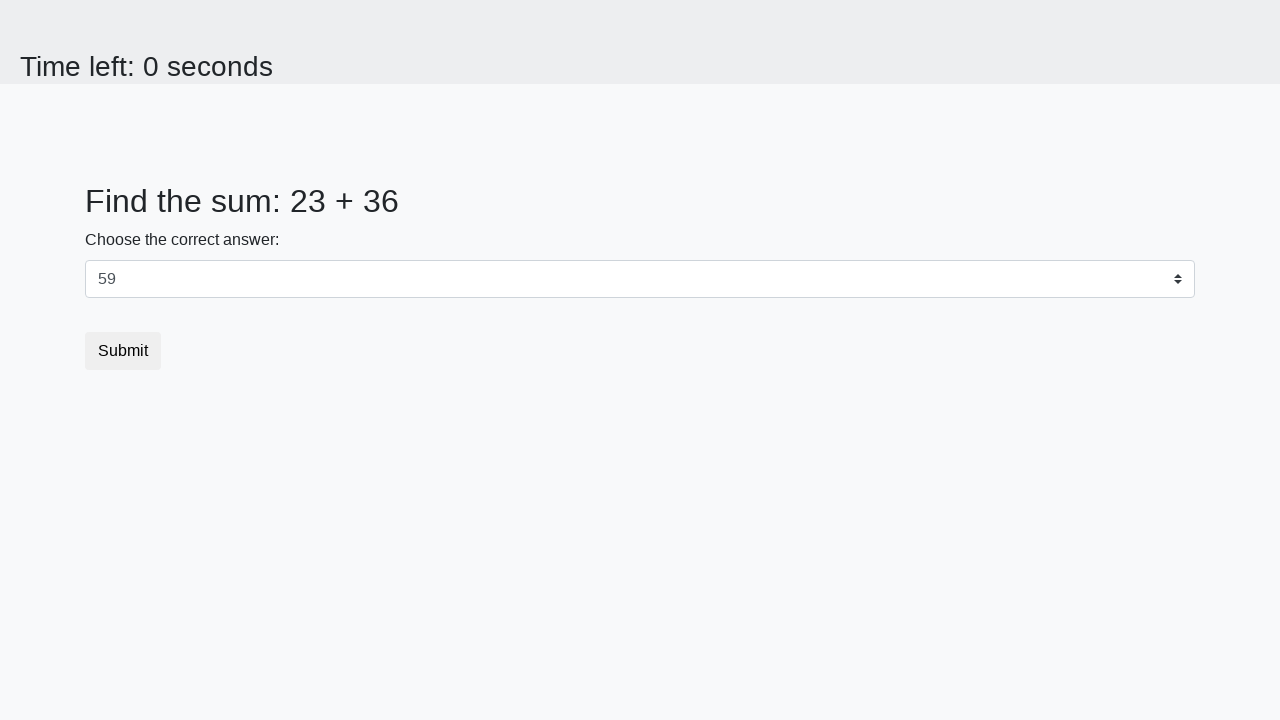

Clicked submit button at (123, 351) on button.btn
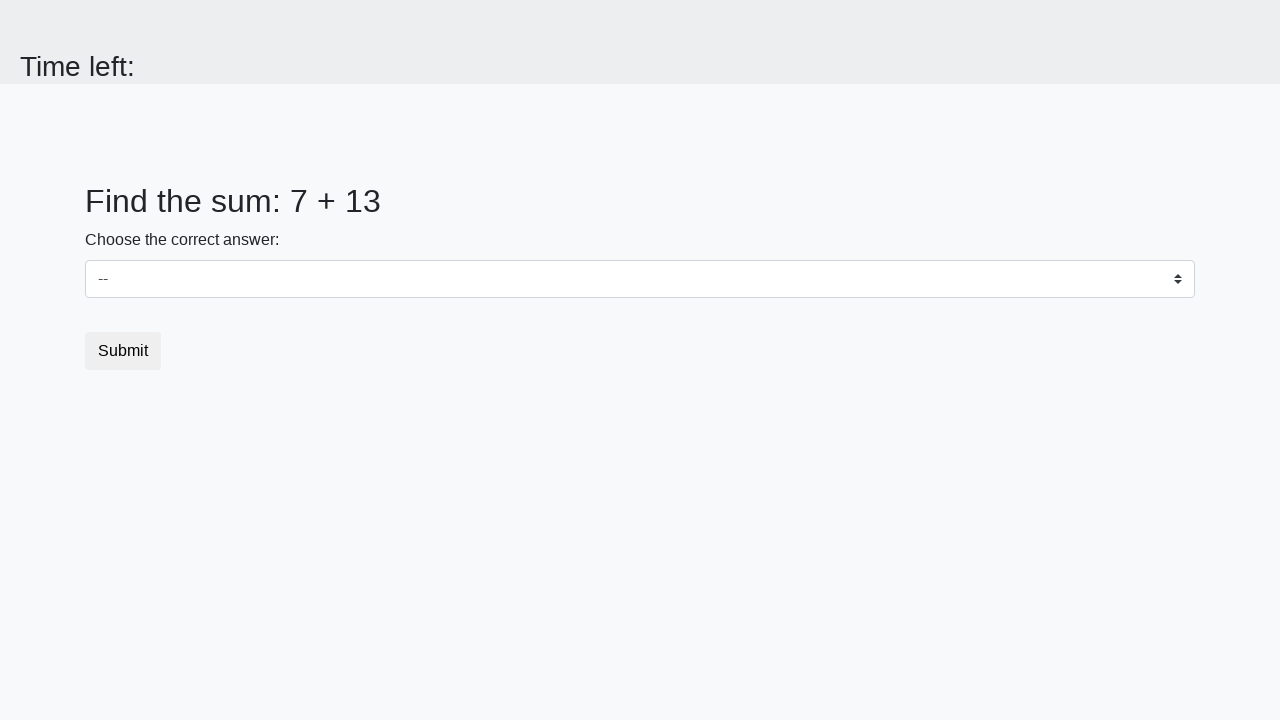

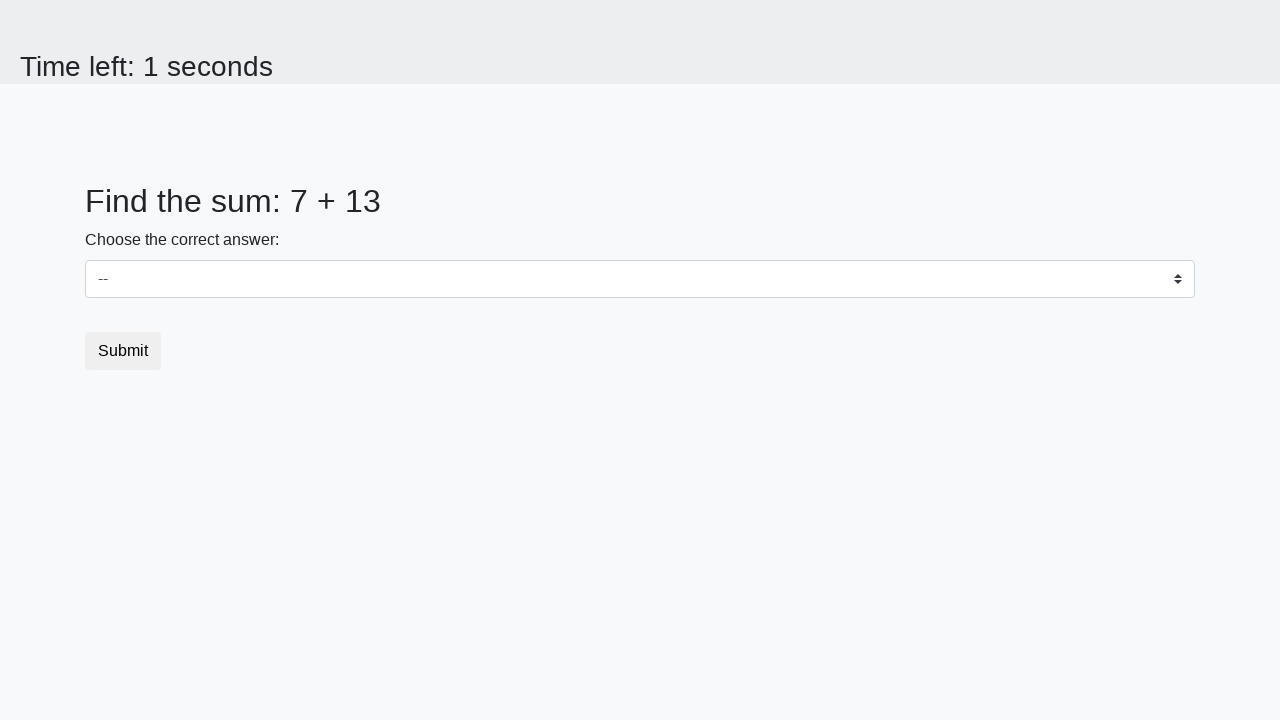